Tests filling a textarea field with a large text and verifies the input value

Starting URL: https://bonigarcia.dev/selenium-webdriver-java/web-form.html

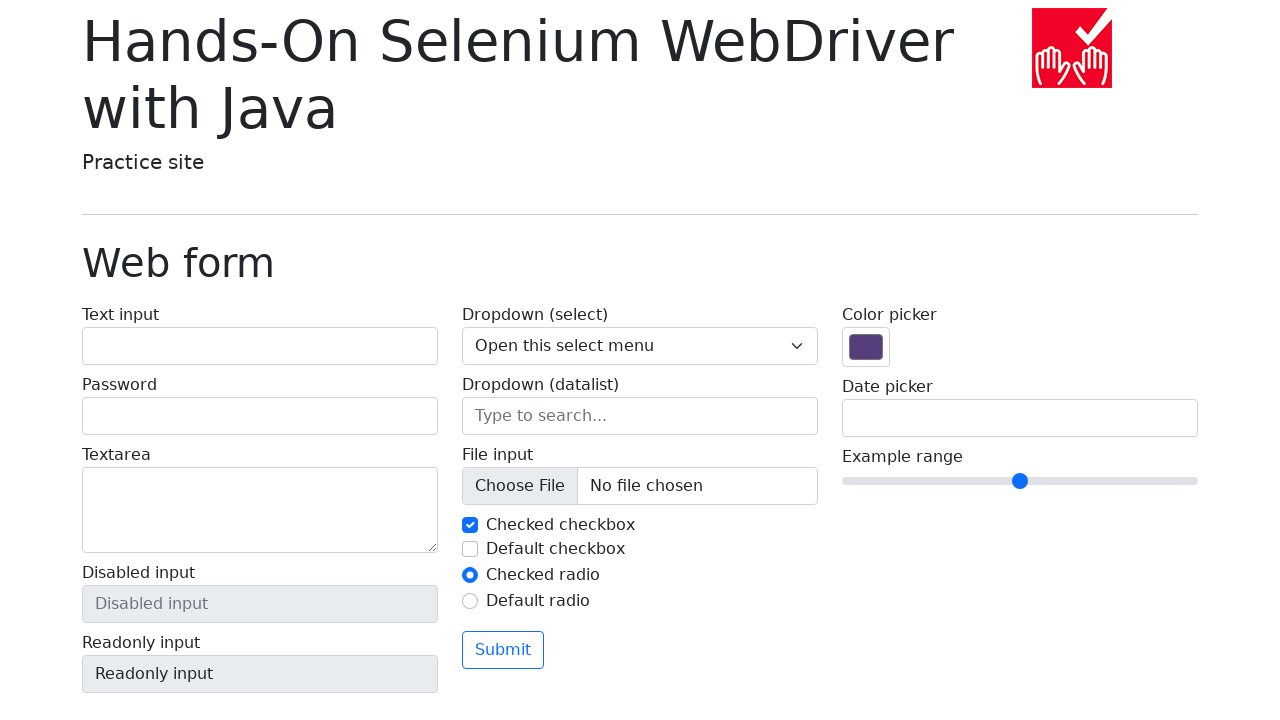

Filled textarea field with large Lorem ipsum text on [name='my-textarea']
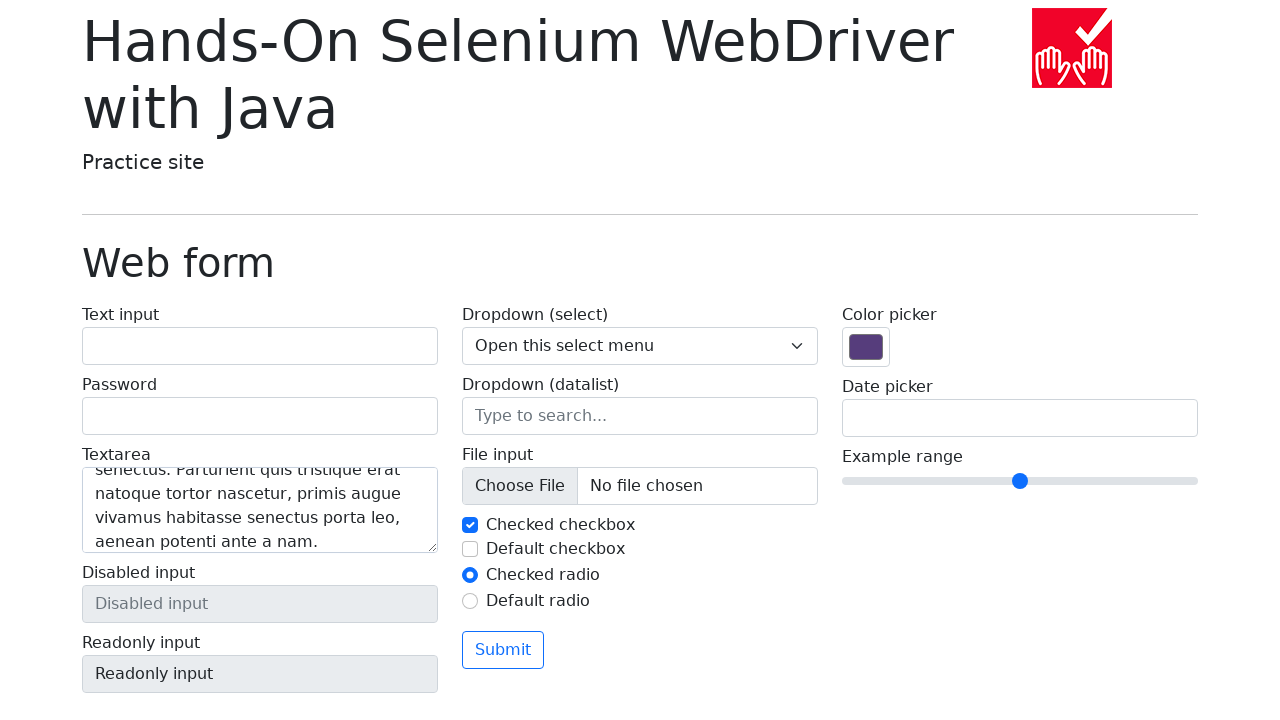

Verified that textarea input value matches the filled text
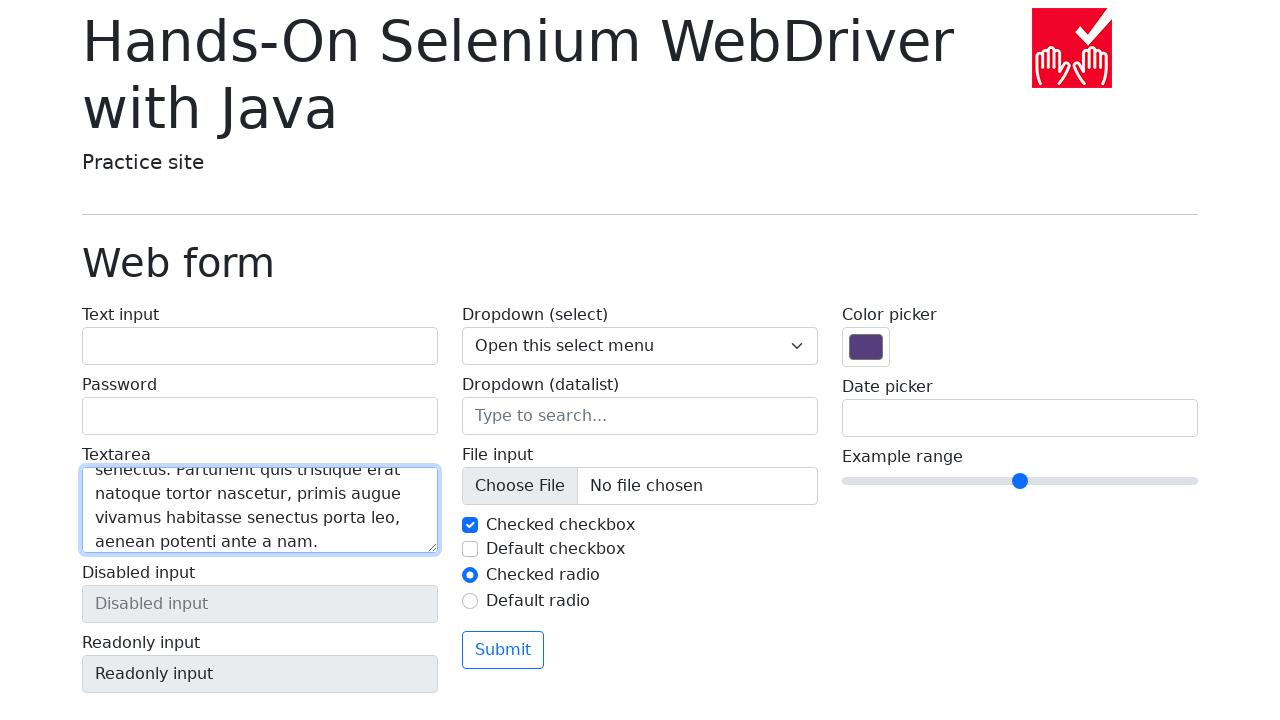

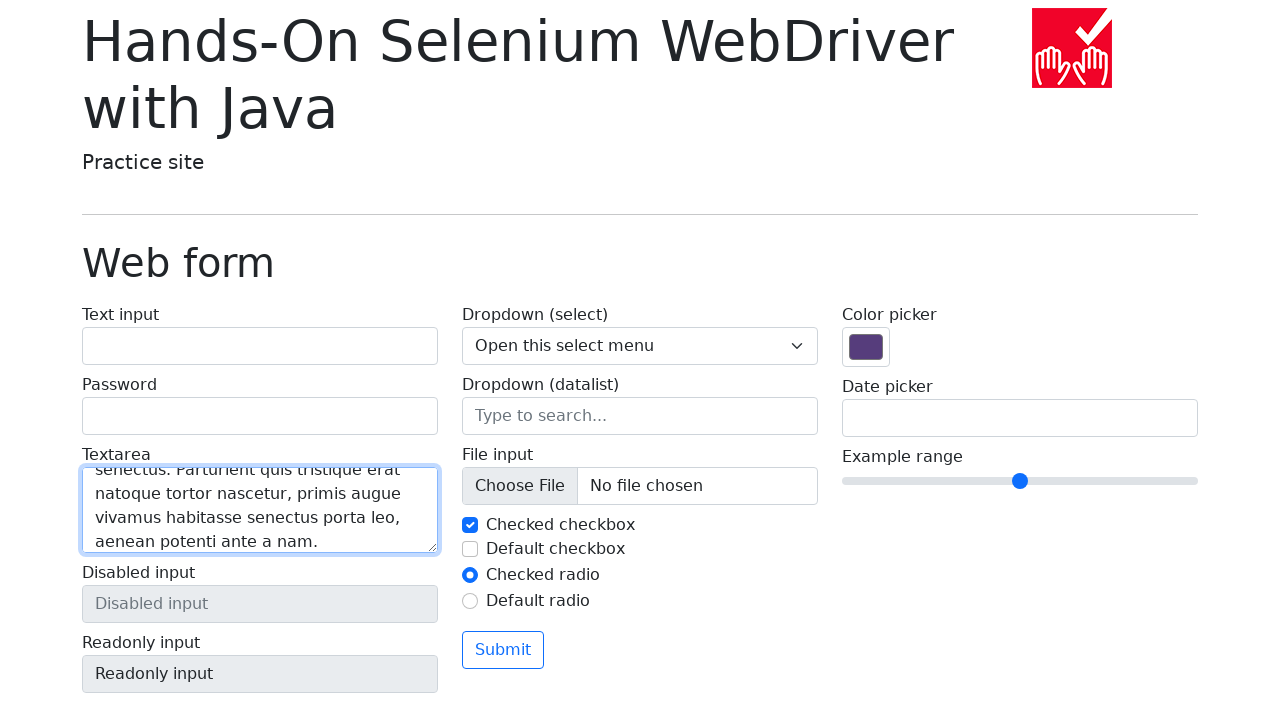